Tests tooltip functionality by hovering over an element and verifying the tooltip text appears correctly

Starting URL: http://seleniumpractise.blogspot.com/2019/09/bootstrap-tooltip-in-selenium.html

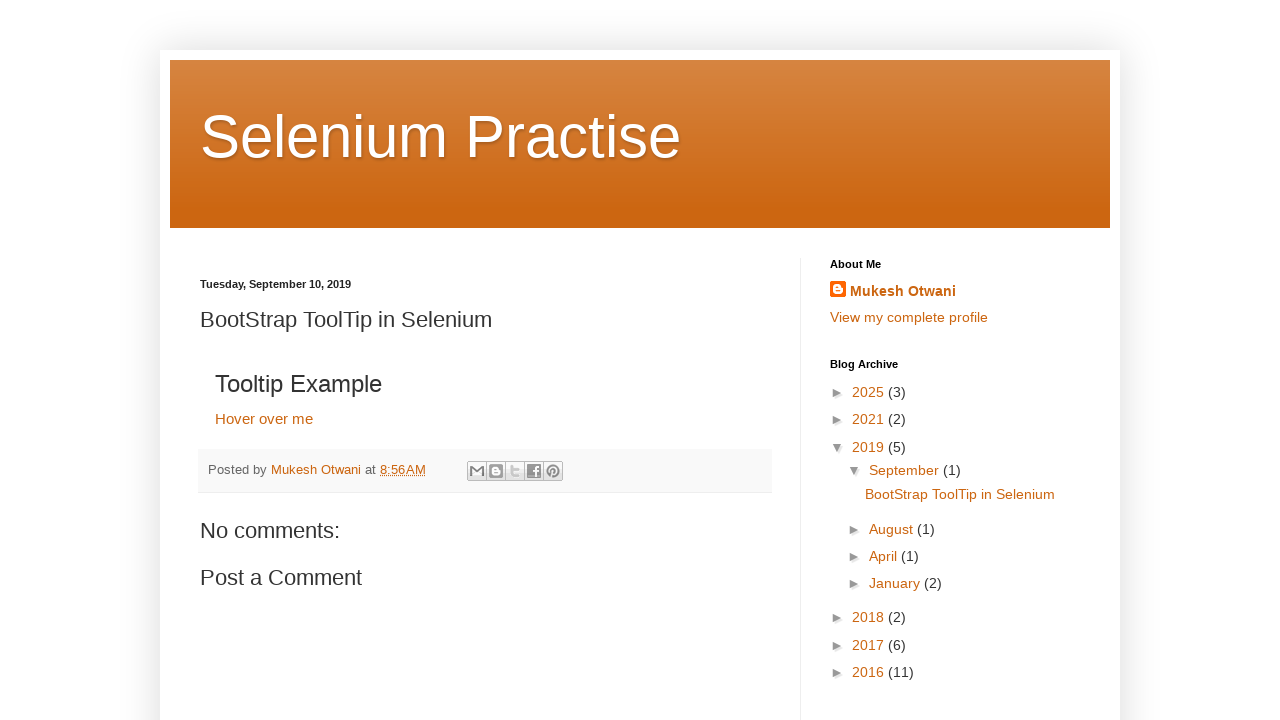

Navigated to Bootstrap Tooltip test page
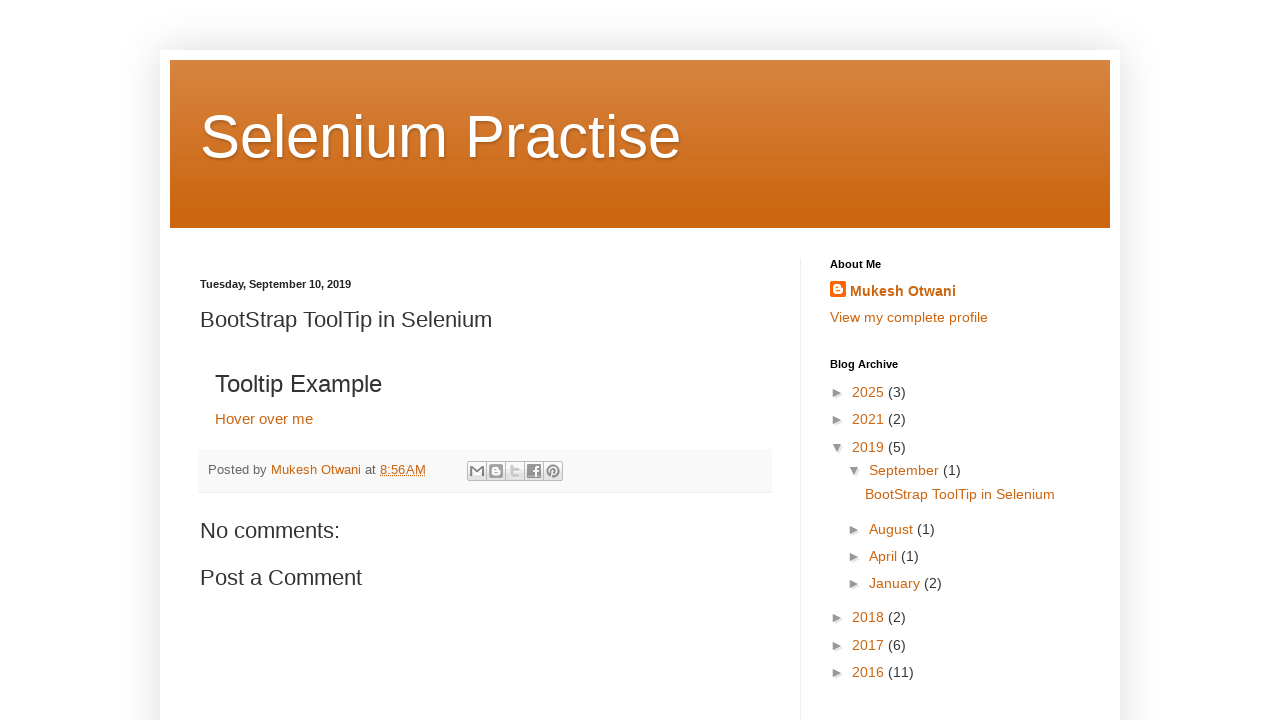

Hovered over 'Hover over me' element to trigger tooltip at (264, 418) on xpath=//a[text()='Hover over me']
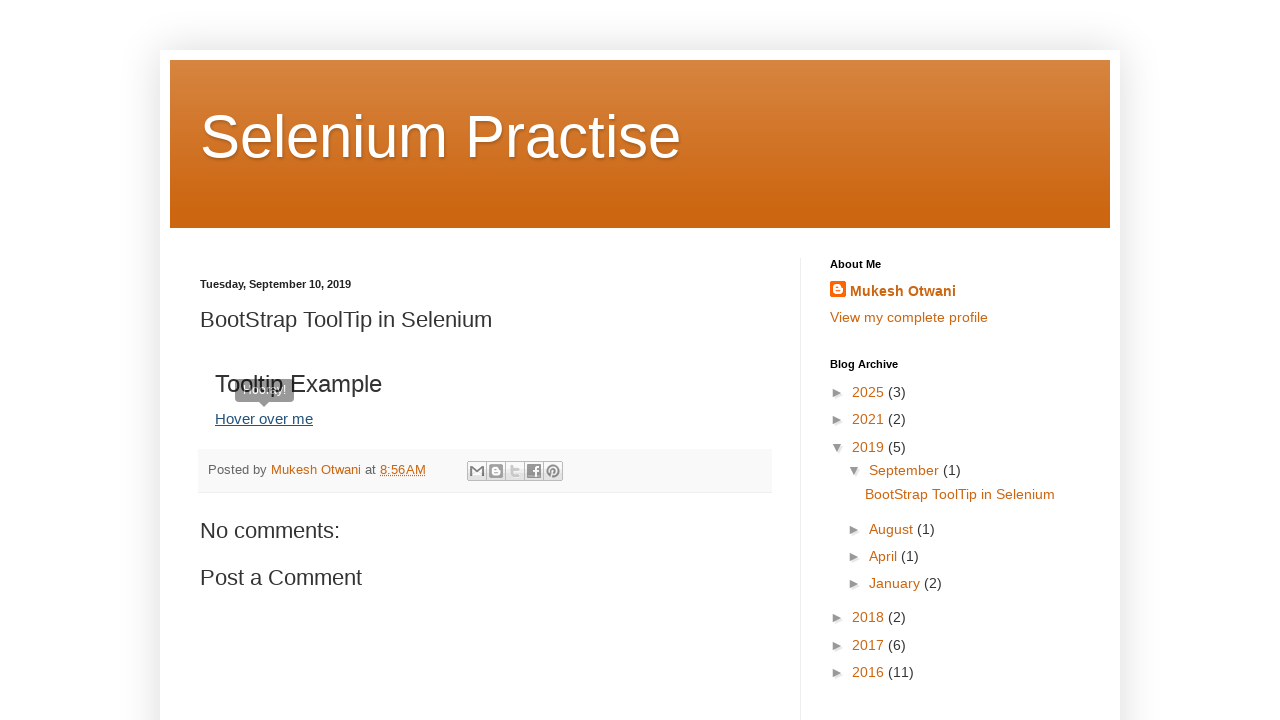

Tooltip element appeared on page
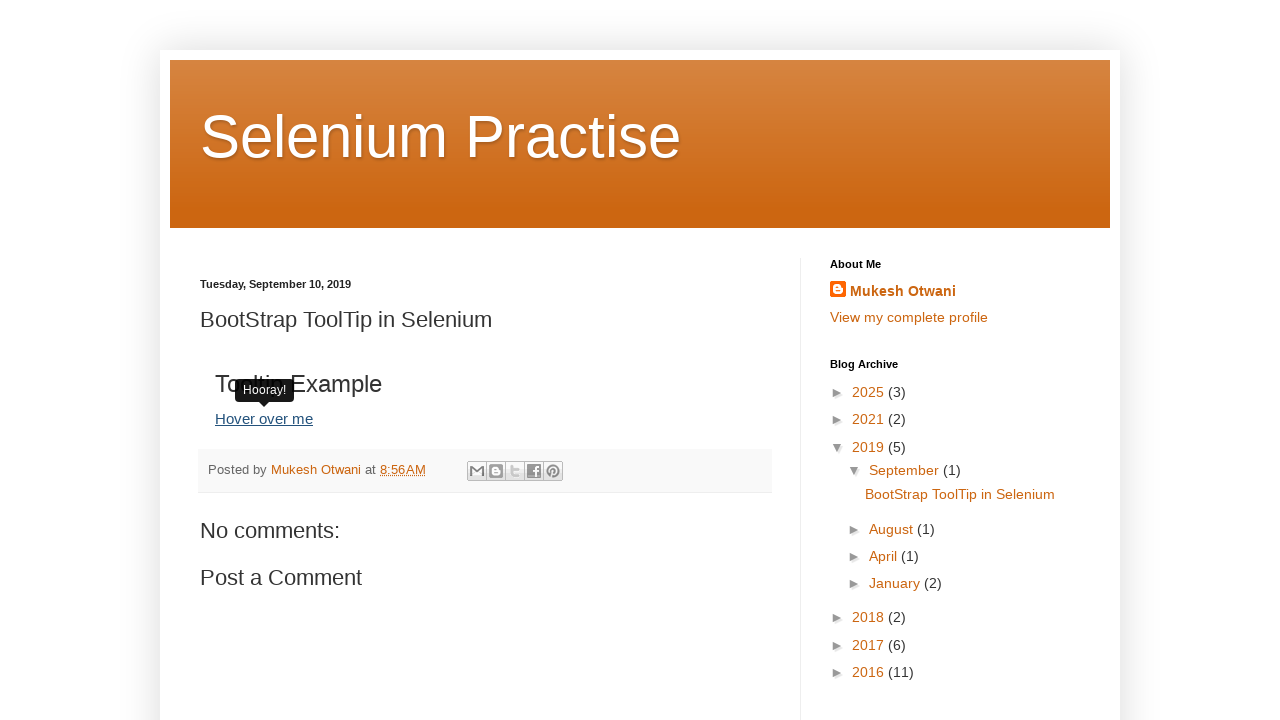

Retrieved tooltip text: 'Hooray!'
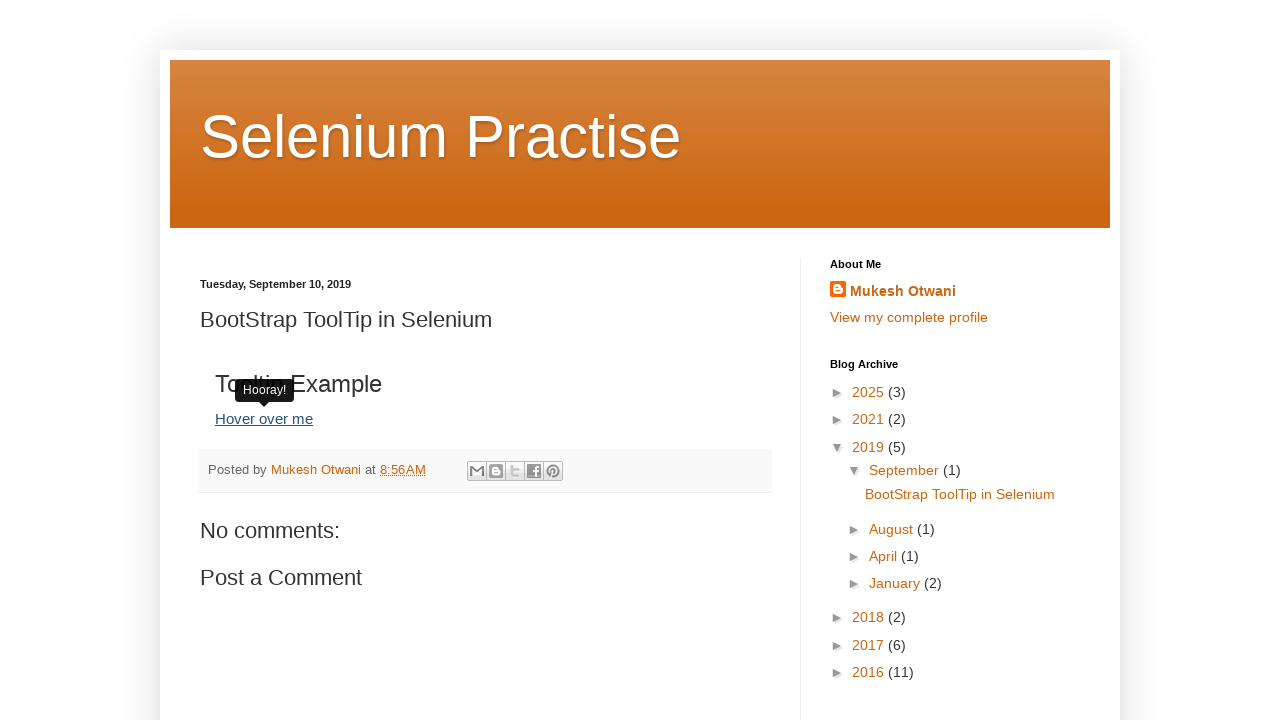

Verified tooltip text contains 'Hooray!' - assertion passed
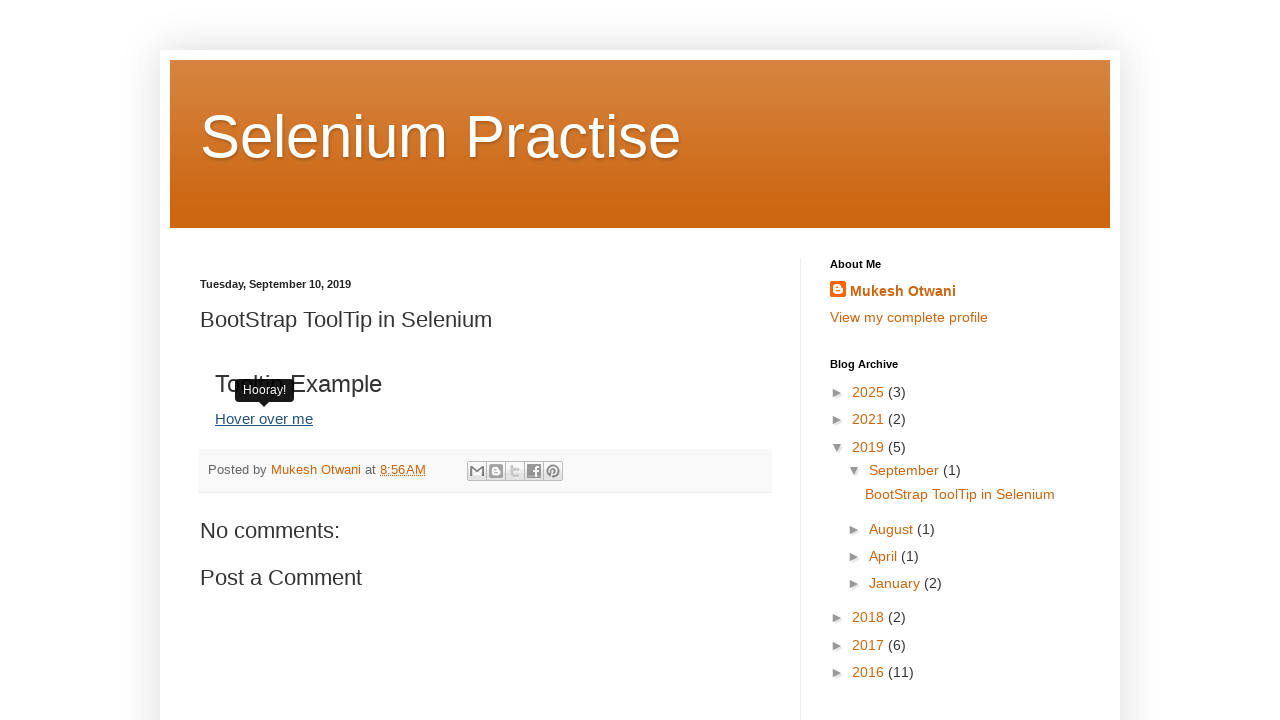

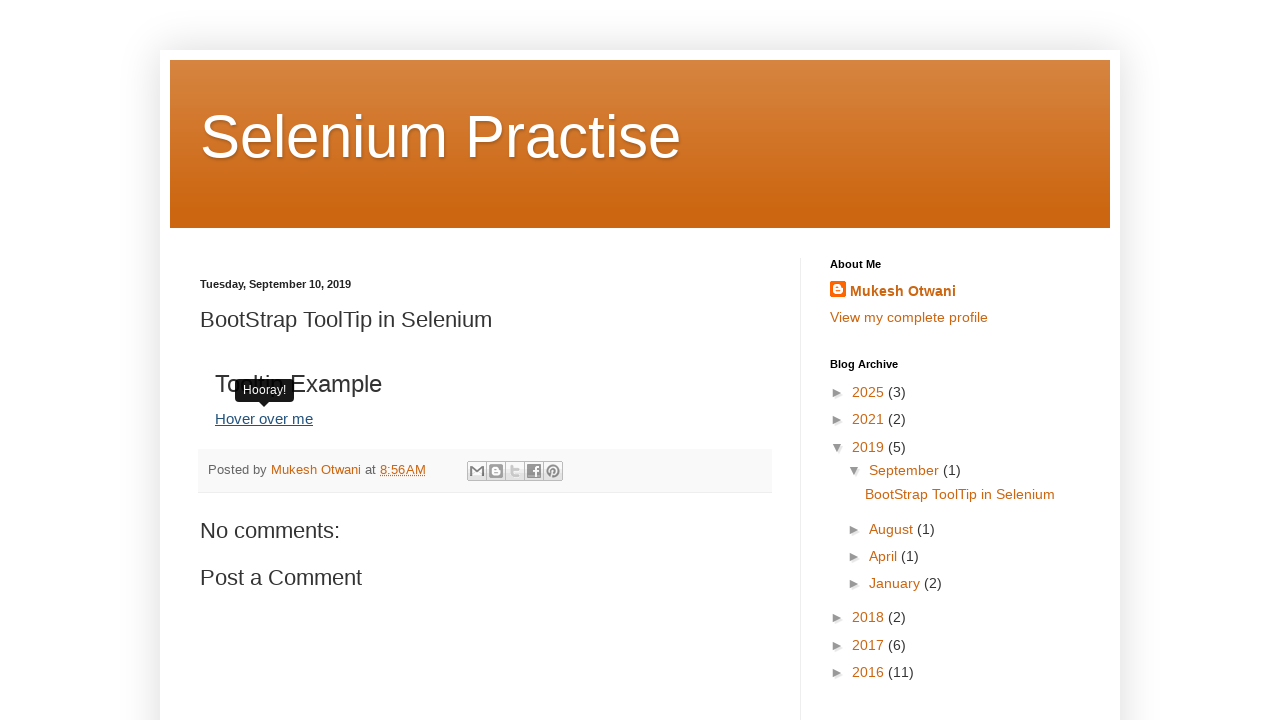